Tests adding todo items to the list by filling the input and pressing Enter for two items, verifying the list updates correctly

Starting URL: https://demo.playwright.dev/todomvc

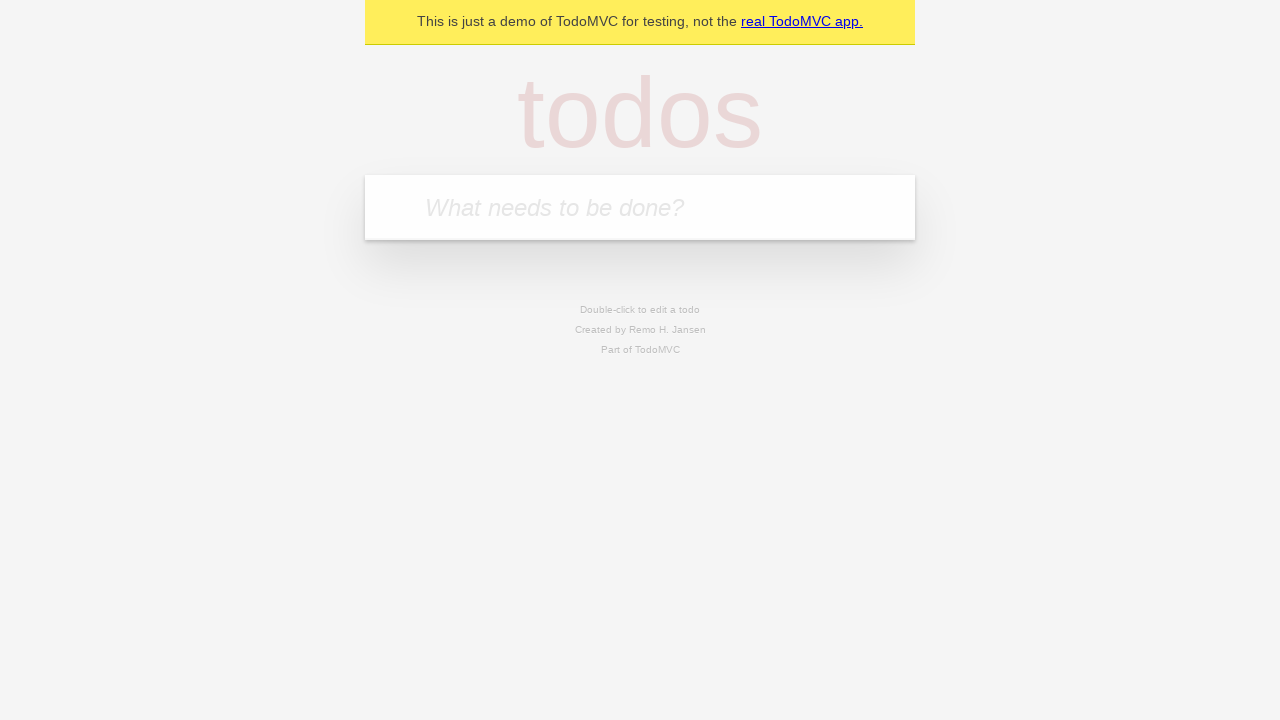

Filled todo input with 'buy some cheese' on internal:attr=[placeholder="What needs to be done?"i]
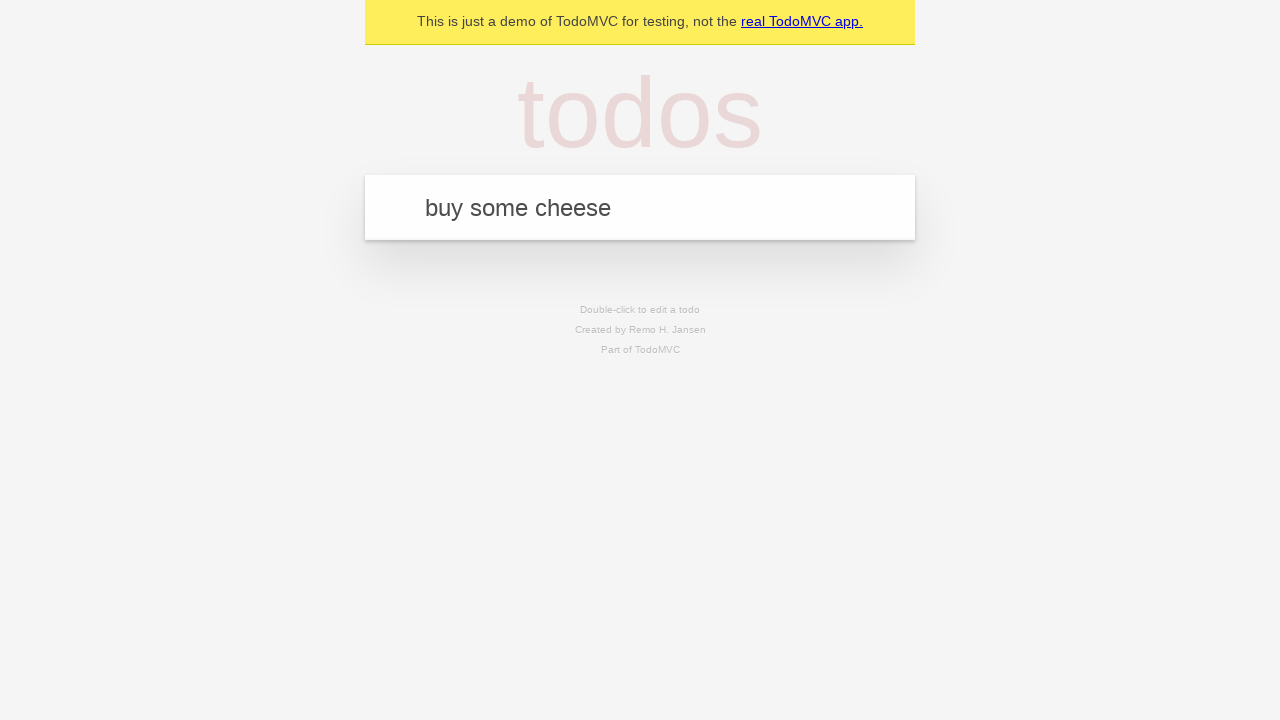

Pressed Enter to add first todo item on internal:attr=[placeholder="What needs to be done?"i]
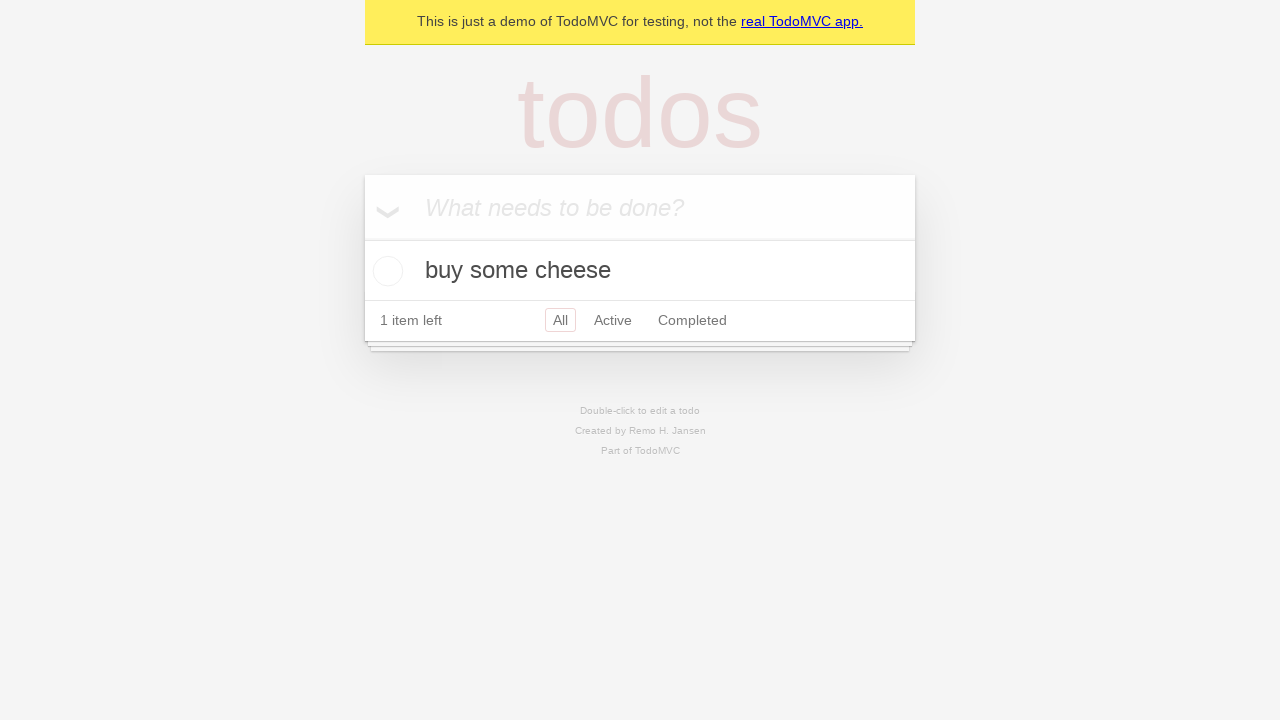

First todo item appeared in the list
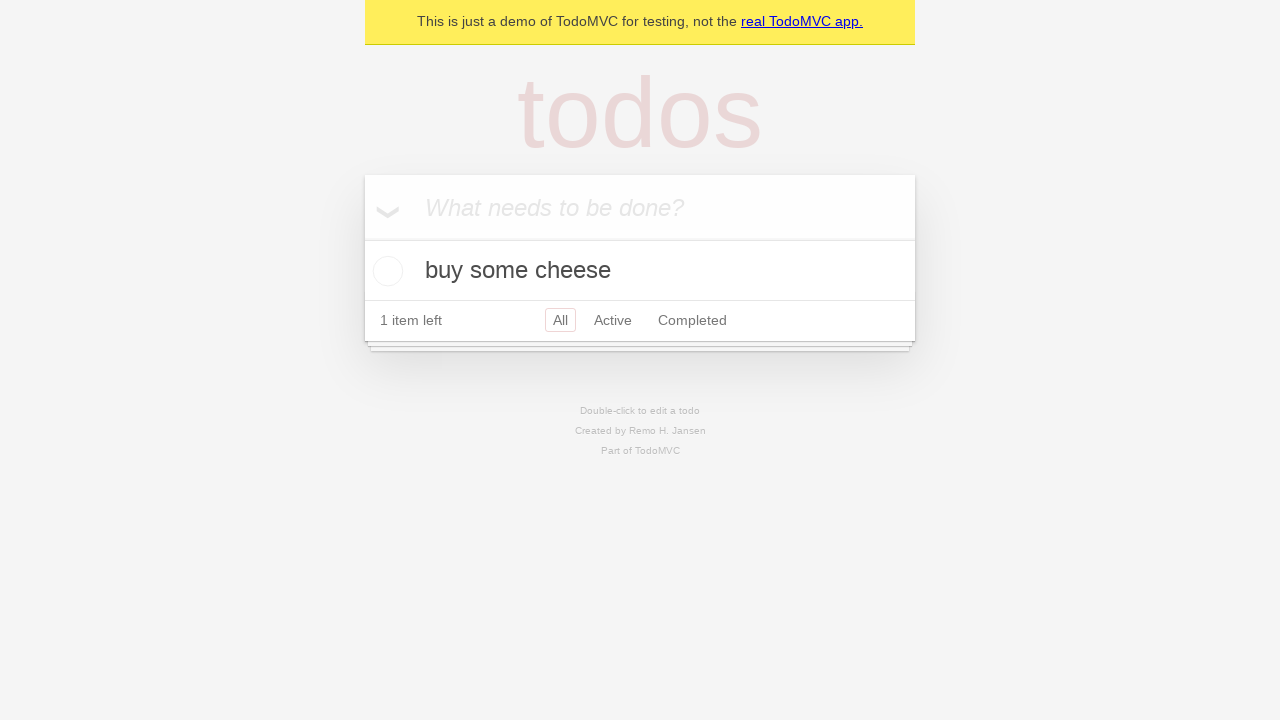

Filled todo input with 'feed the cat' on internal:attr=[placeholder="What needs to be done?"i]
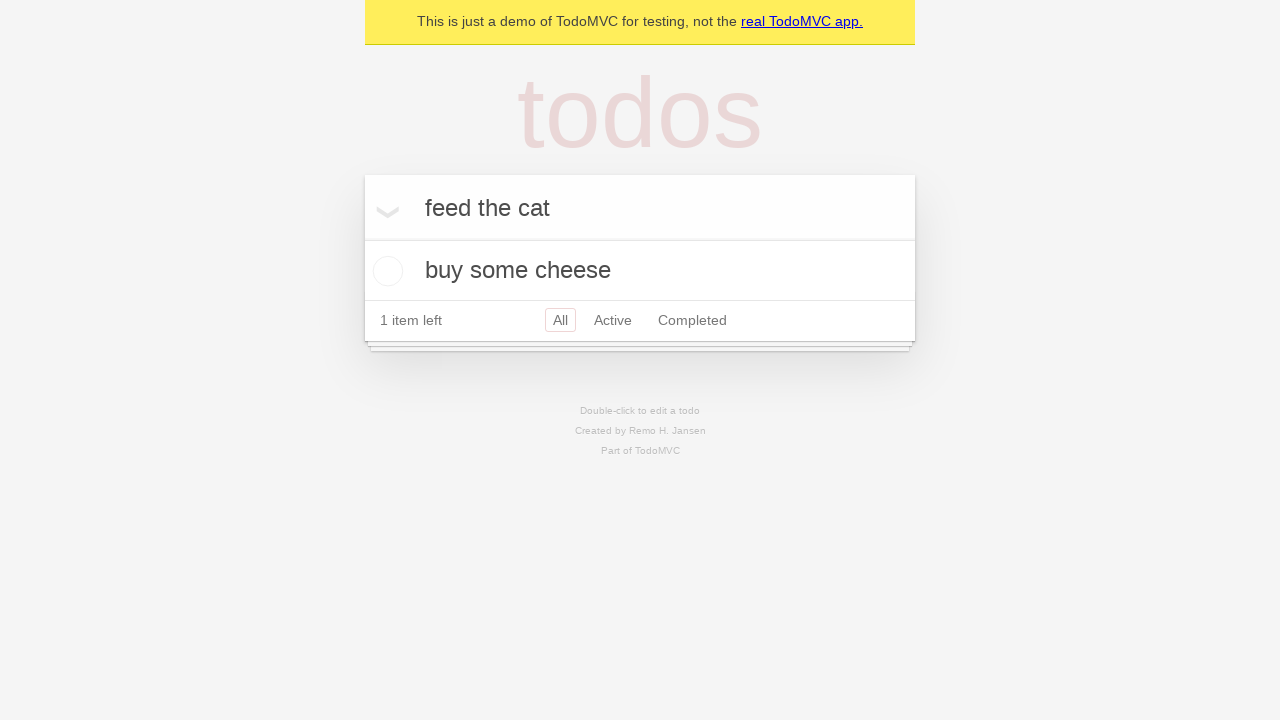

Pressed Enter to add second todo item on internal:attr=[placeholder="What needs to be done?"i]
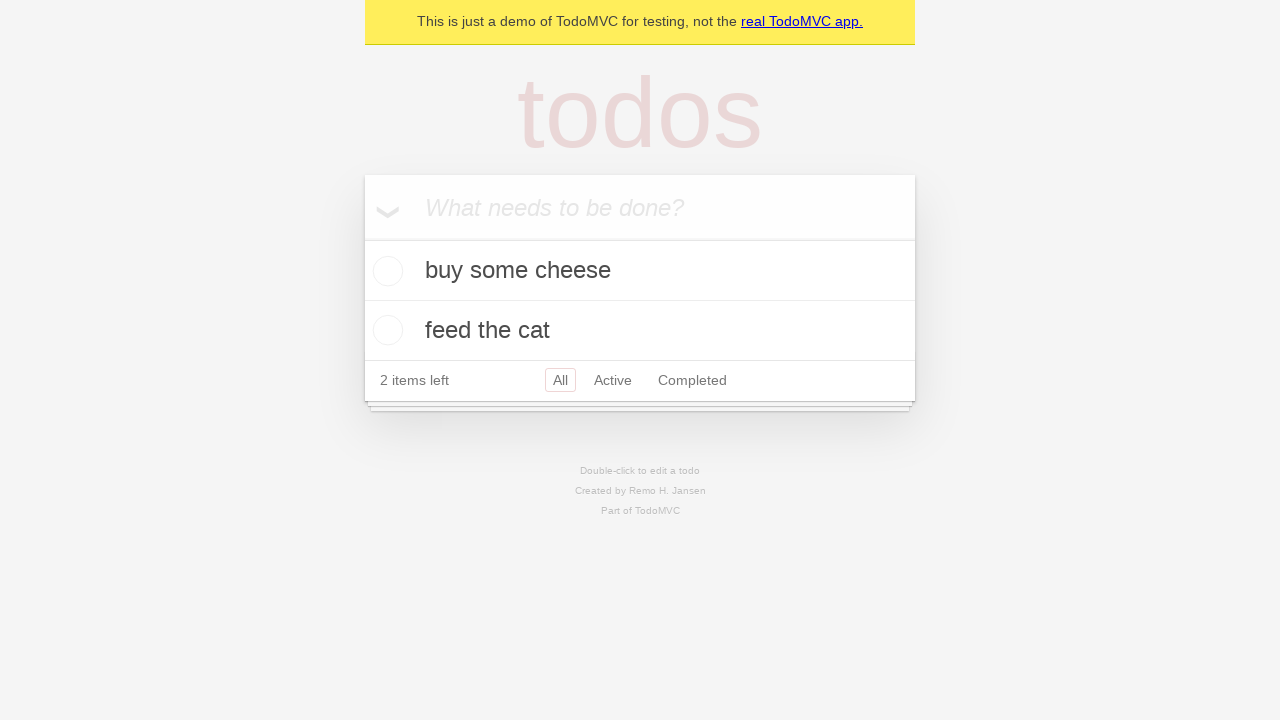

Verified that todo list now contains 2 items in localStorage
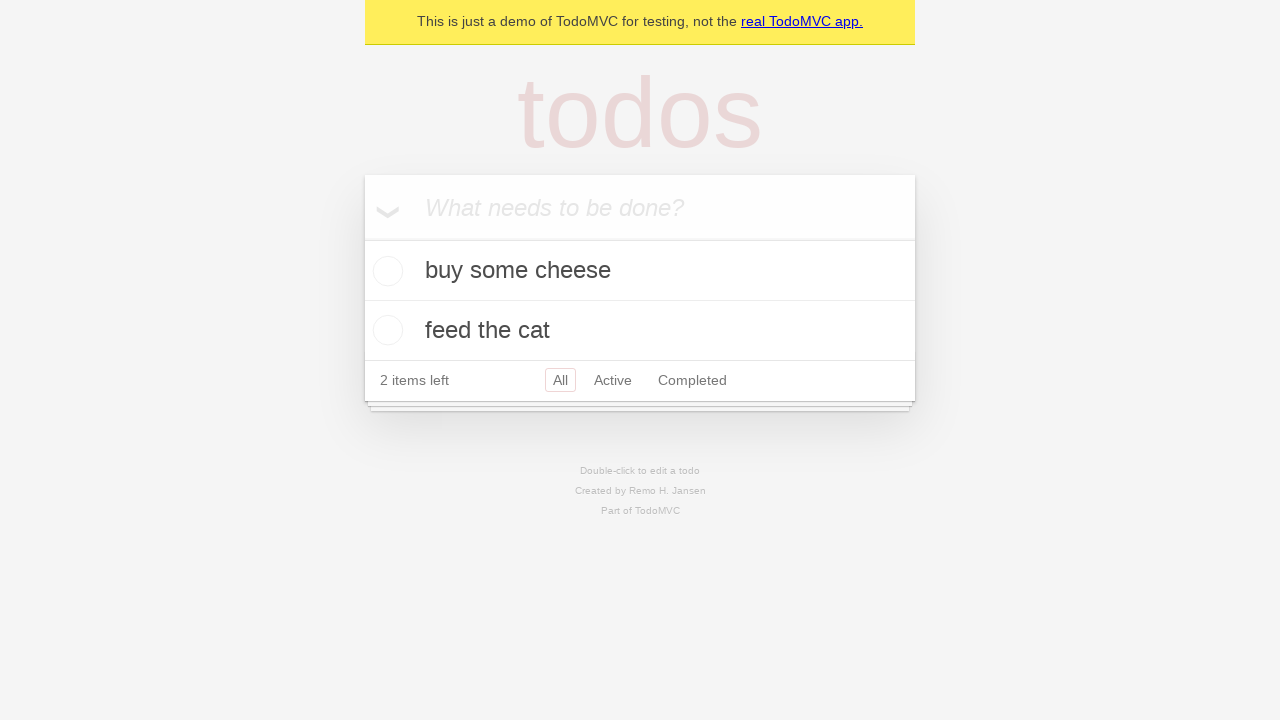

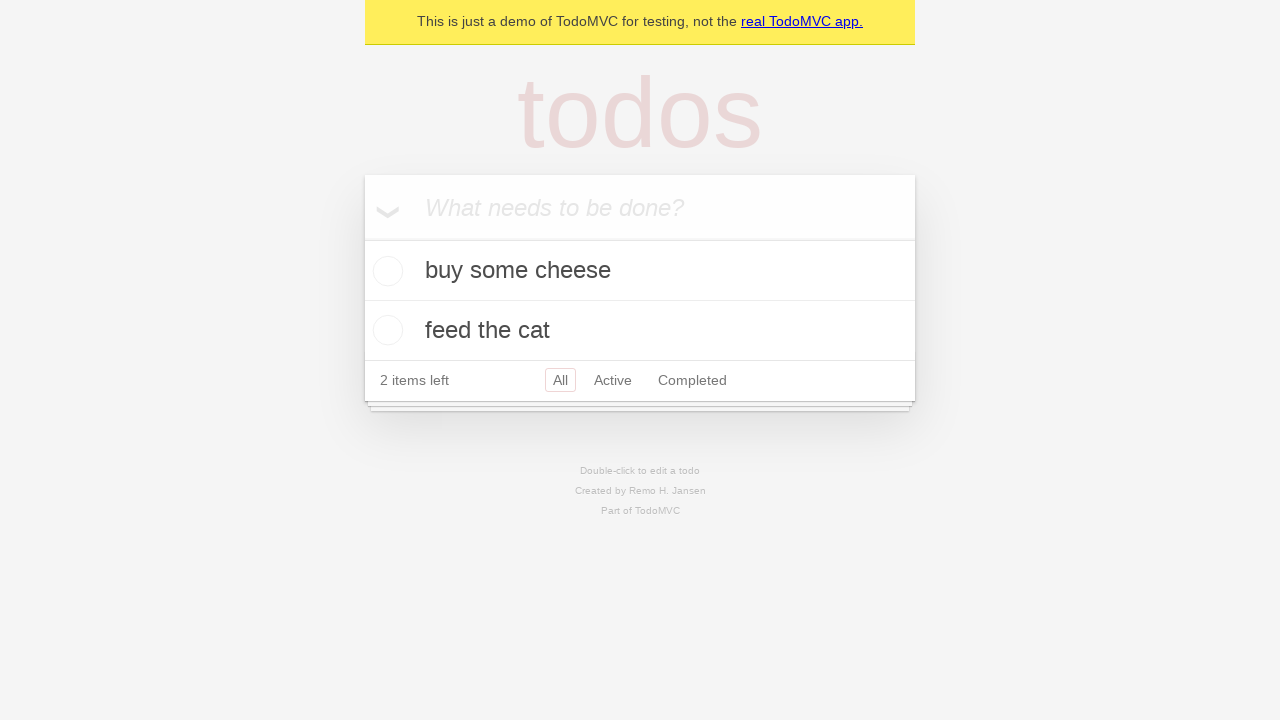